Tests a registration form by filling in personal information fields (name, email, city, country) and submitting the form

Starting URL: http://suninjuly.github.io/registration2.html

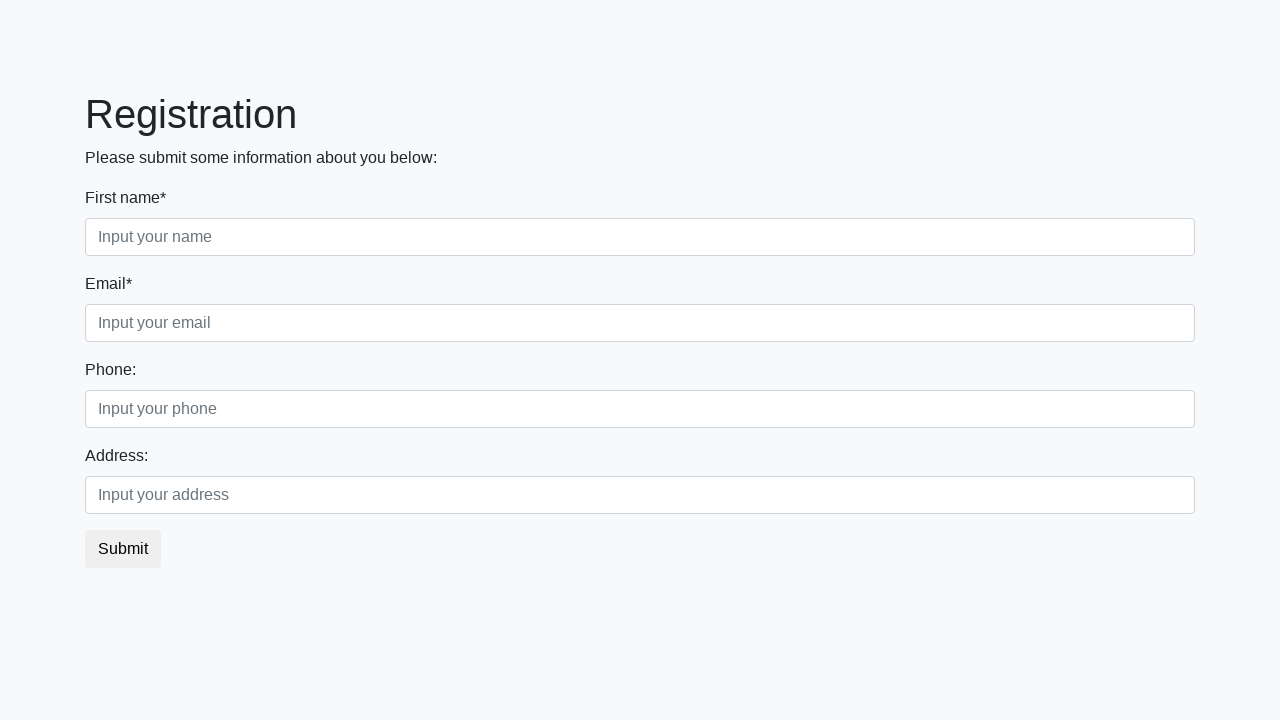

Filled email field with 'marina.test@example.com' on body > div > form > div.first_block > div.form-group.third_class > input
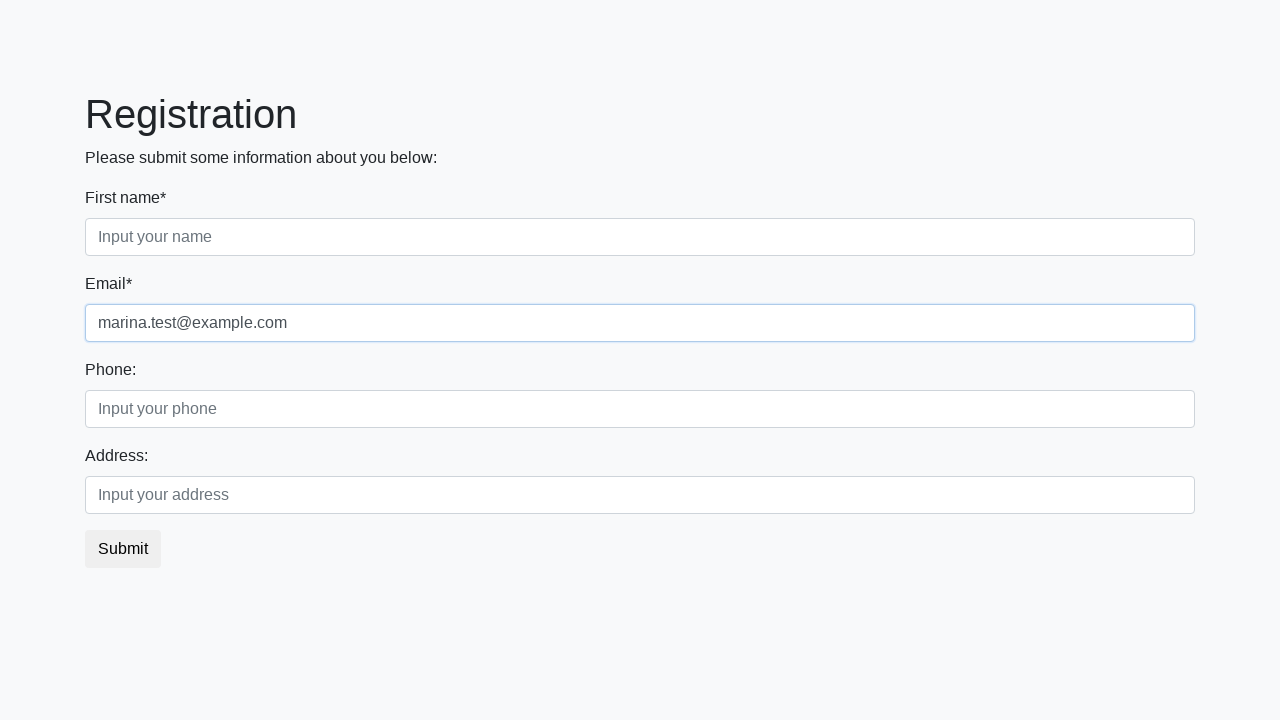

Filled first name field with 'Marina' on xpath=/html/body/div/form/div[1]/div[1]/input
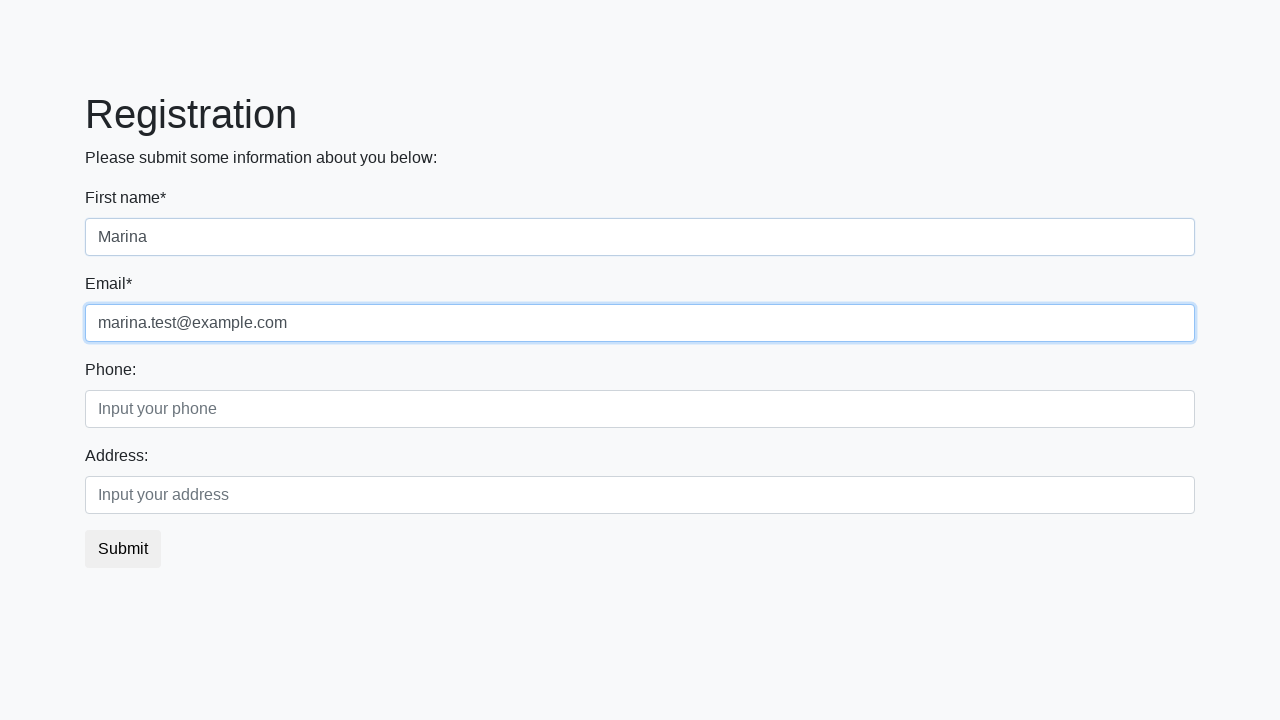

Filled last name field with 'Sokolova' on xpath=/html/body/div/form/div[1]/div[2]/input
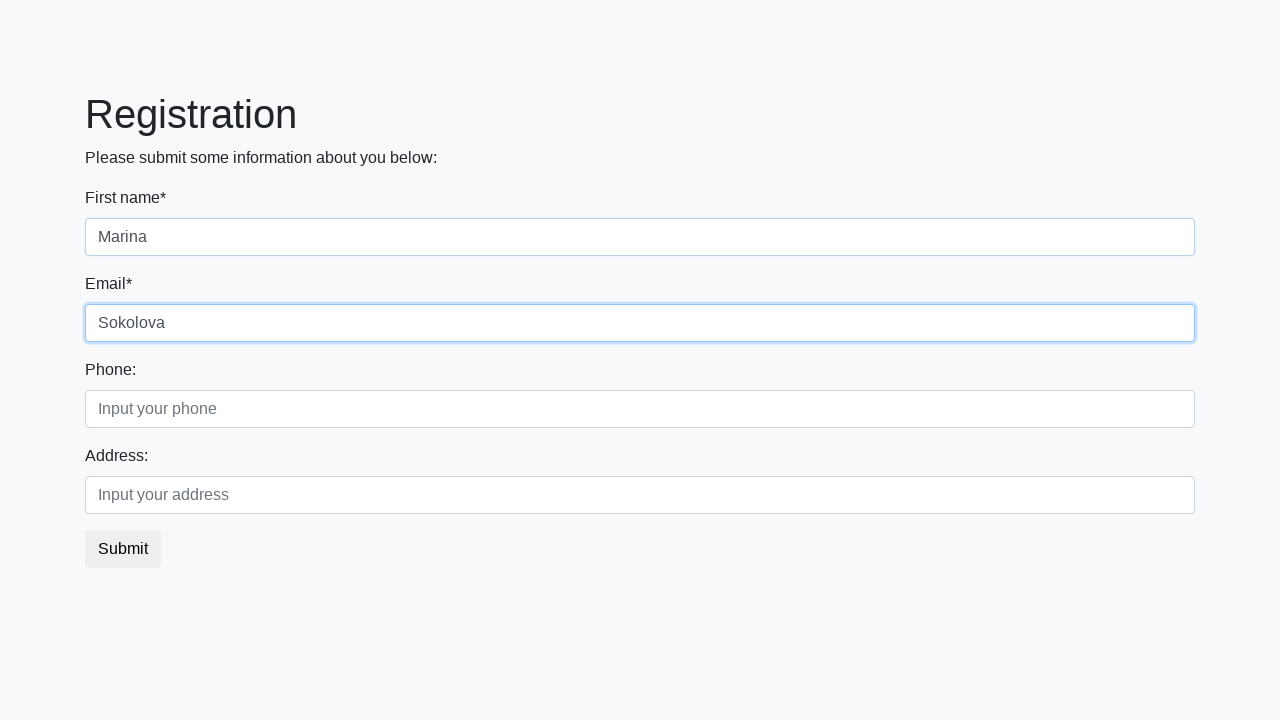

Filled city field with 'Moscow' on xpath=/html/body/div/form/div[2]/div[1]/input
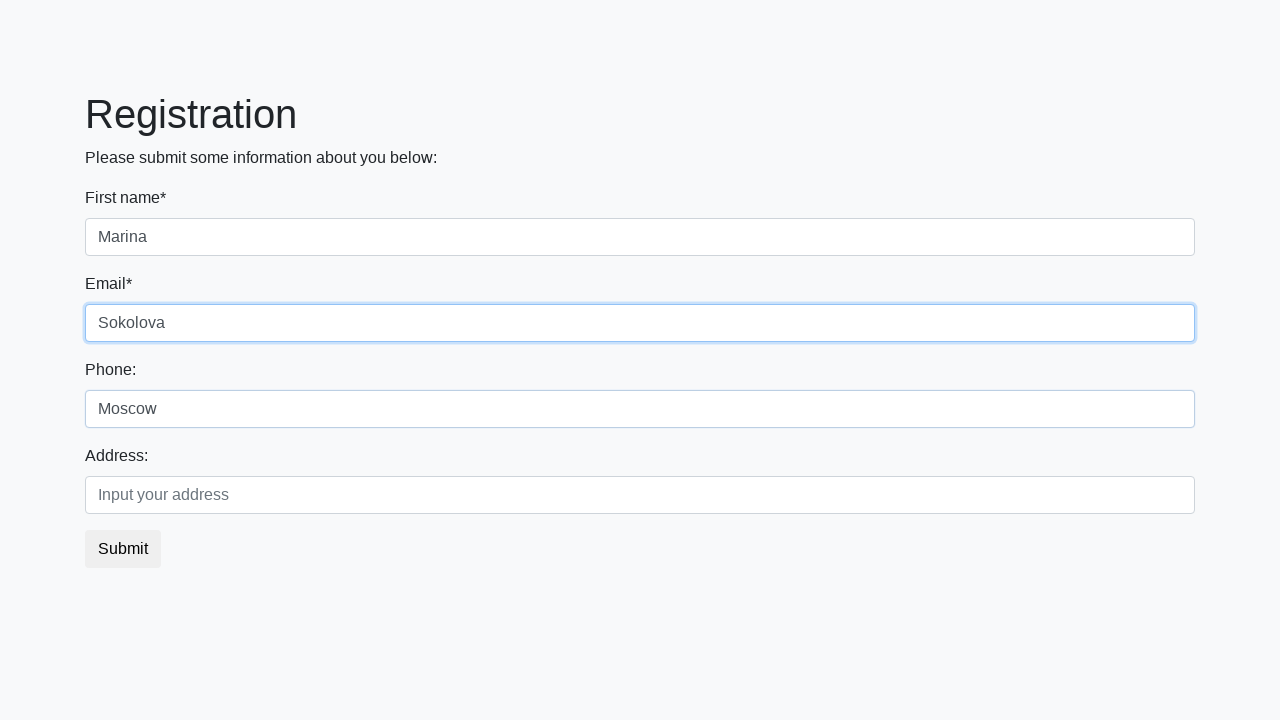

Filled country field with 'Russia' on body > div > form > div.second_block > div.form-group.second_class > input
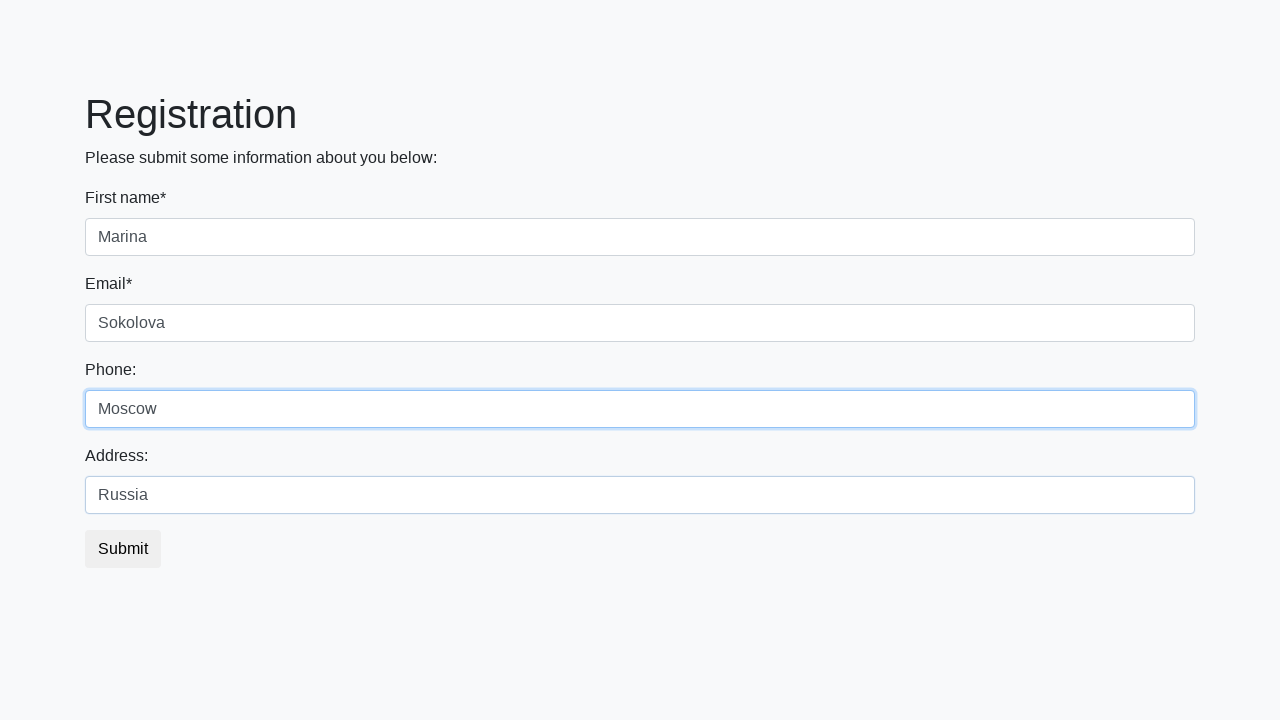

Clicked submit button to submit registration form at (123, 549) on xpath=/html/body/div/form/button
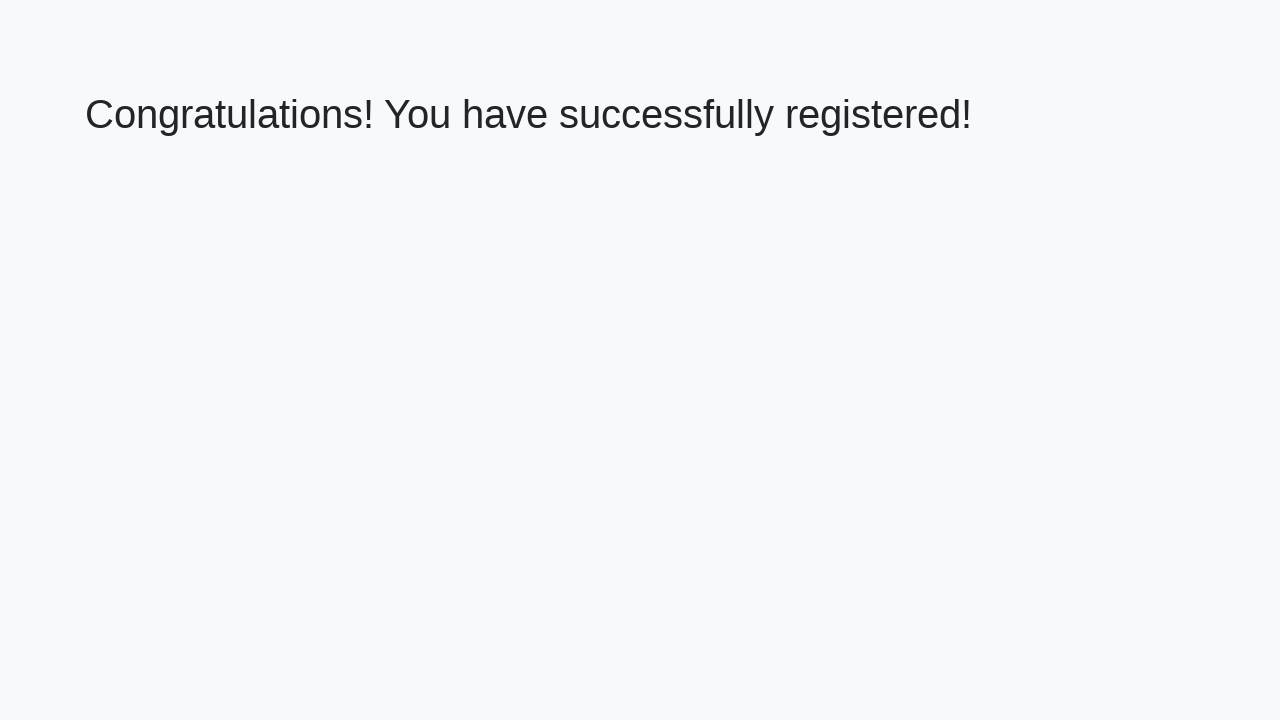

Waited for form submission to complete
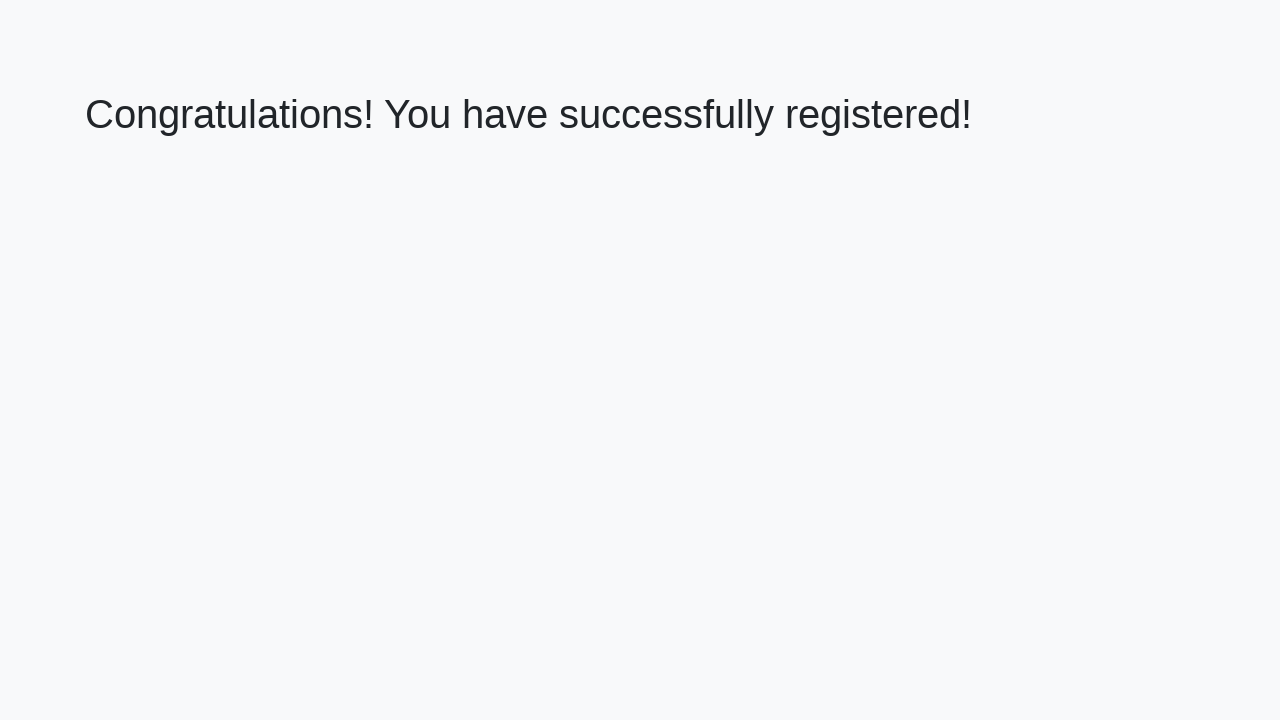

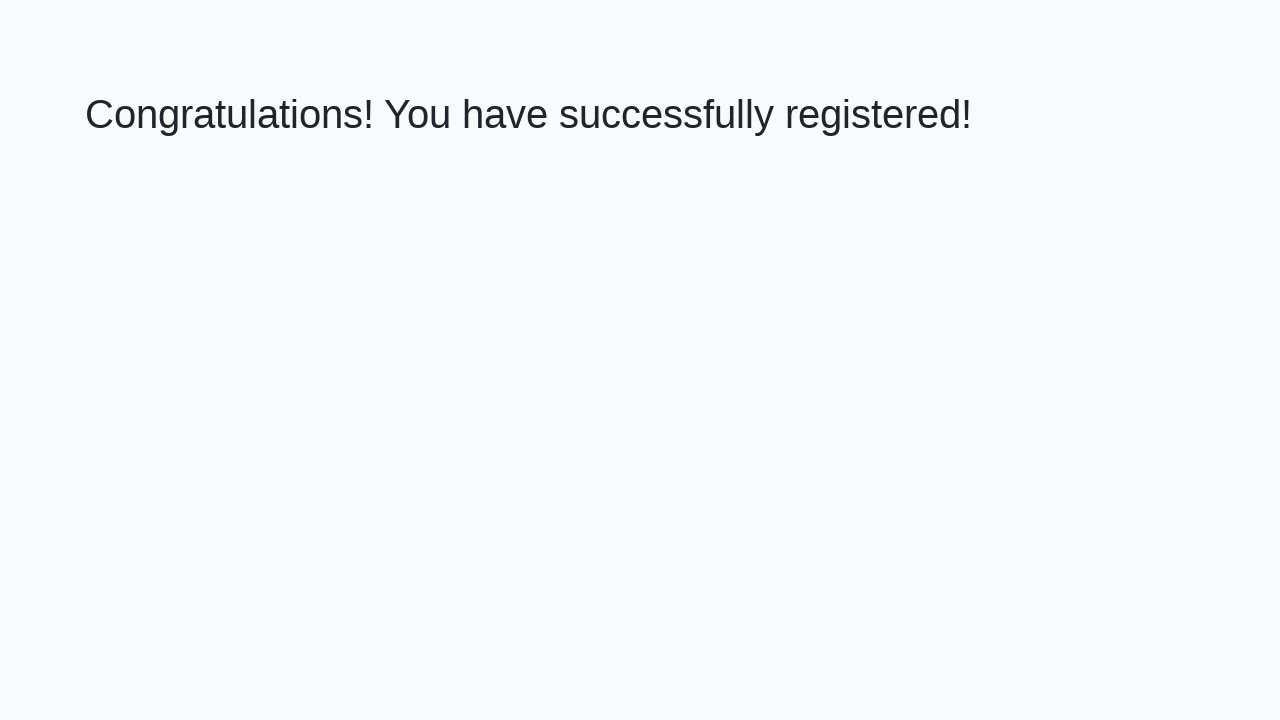